Tests adding two products (HW0109 and HW0110) to the shopping cart and verifies the cart total equals the sum of both product prices.

Starting URL: https://milkmidi.github.io/e2e-test-html/

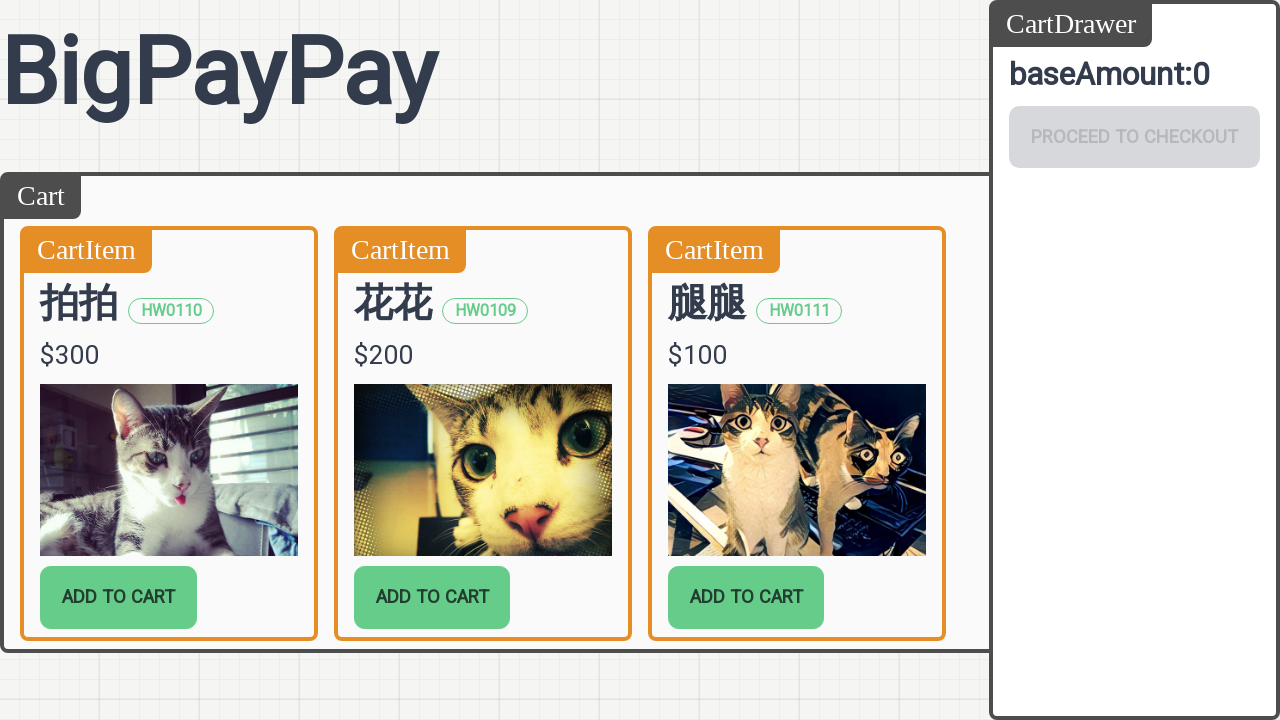

Clicked add to cart button for product HW0109 at (432, 597) on [data-sku="HW0109"] button
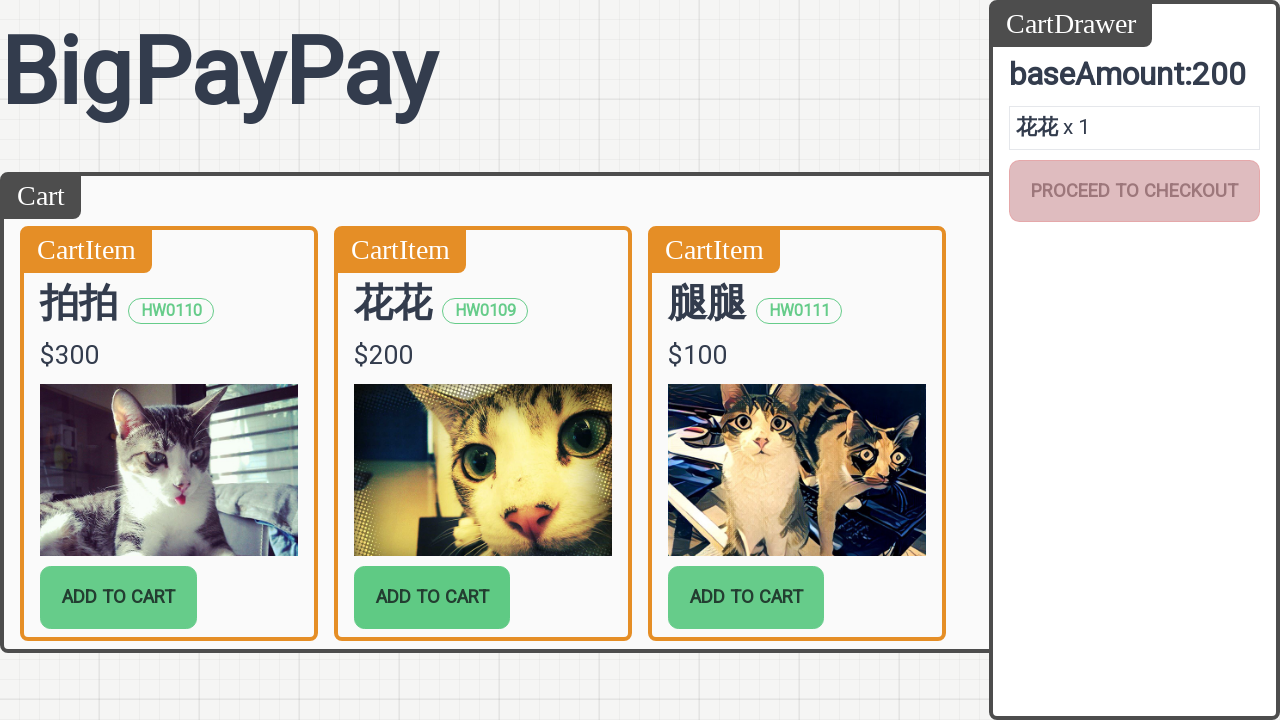

Clicked add to cart button for product HW0110 at (118, 597) on [data-sku="HW0110"] button
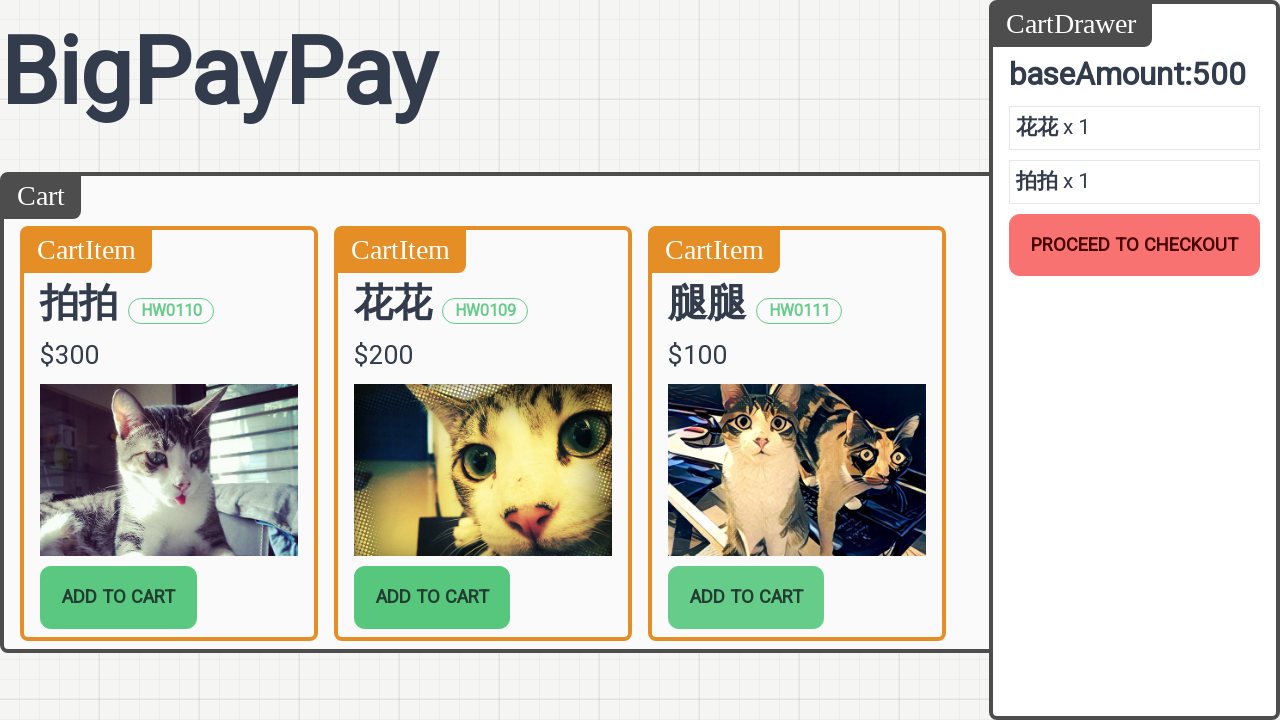

Waited for cart to update with both items HW0109 and HW0110
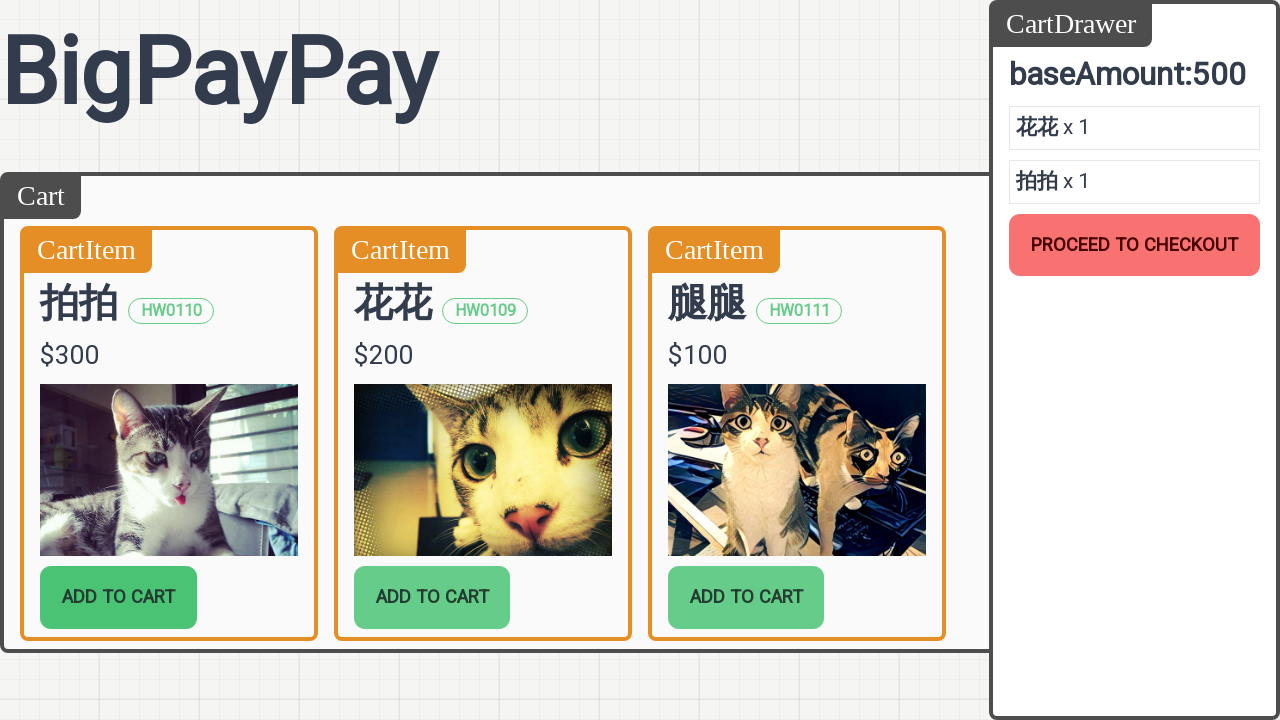

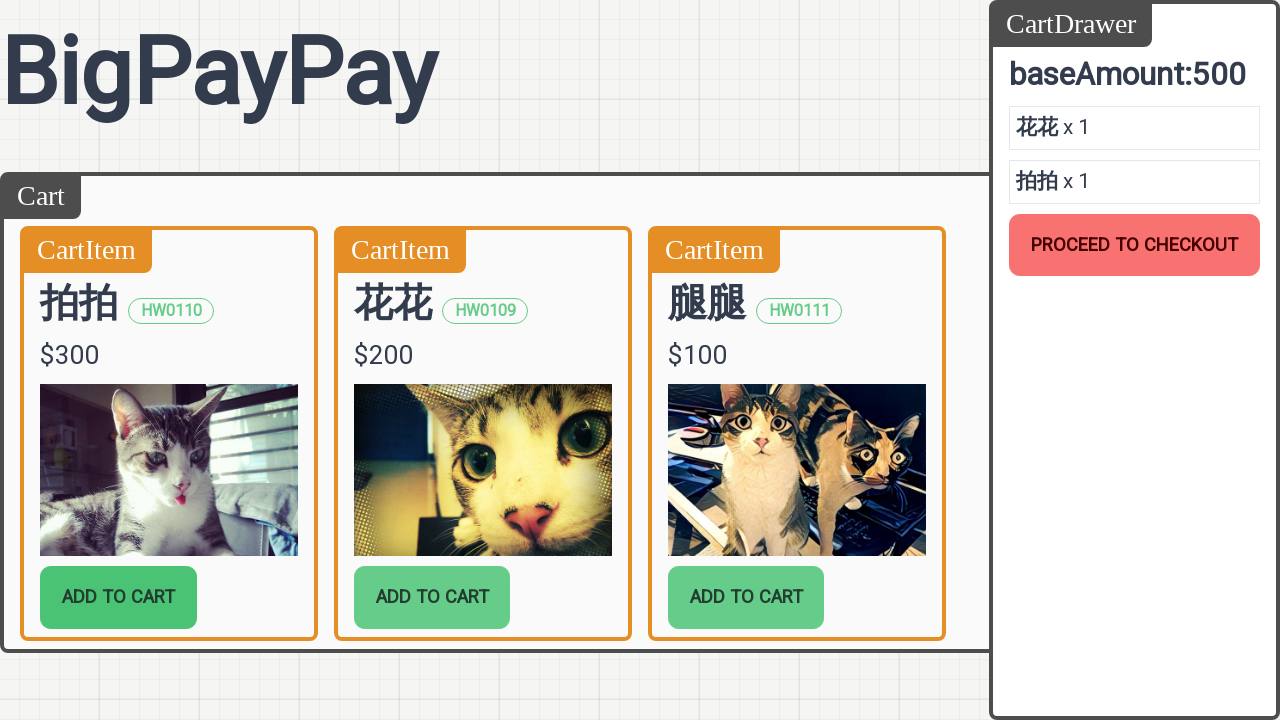